Tests registration by filling the form and verifying the success message appears on screen

Starting URL: https://parabank.parasoft.com/parabank/register.htm

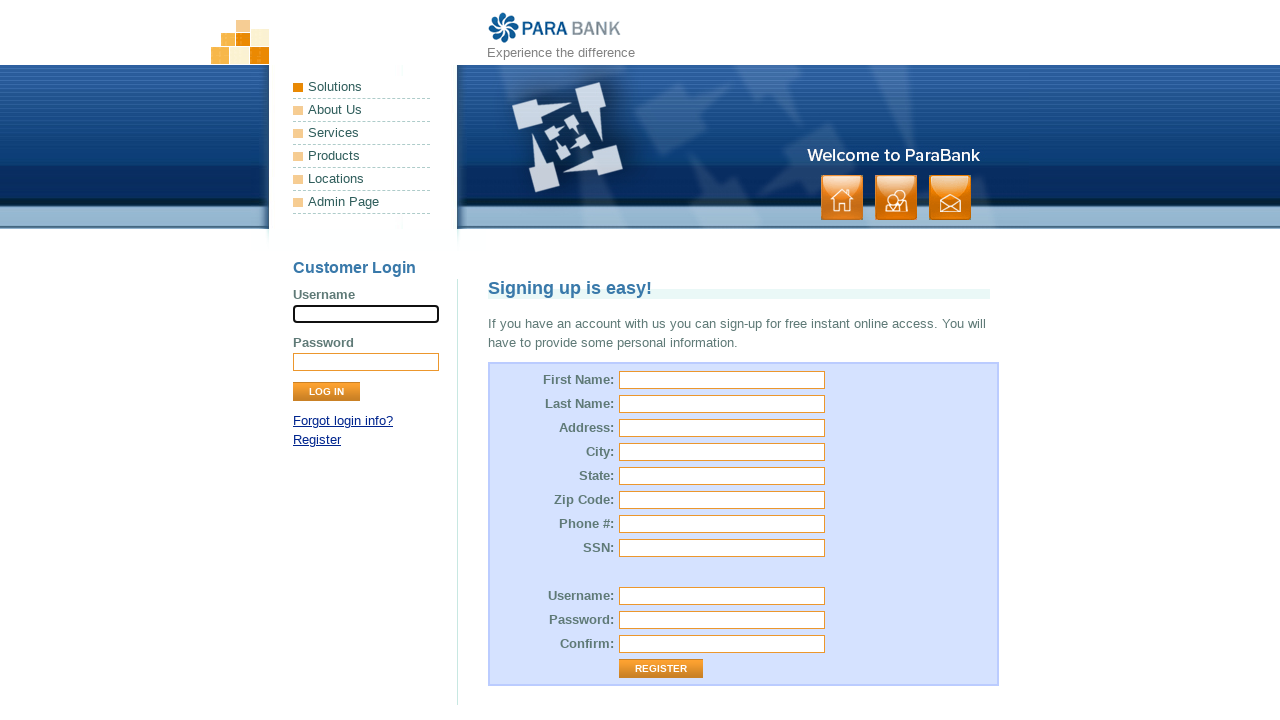

Filled first name field with 'UserTest' on #customer\.firstName
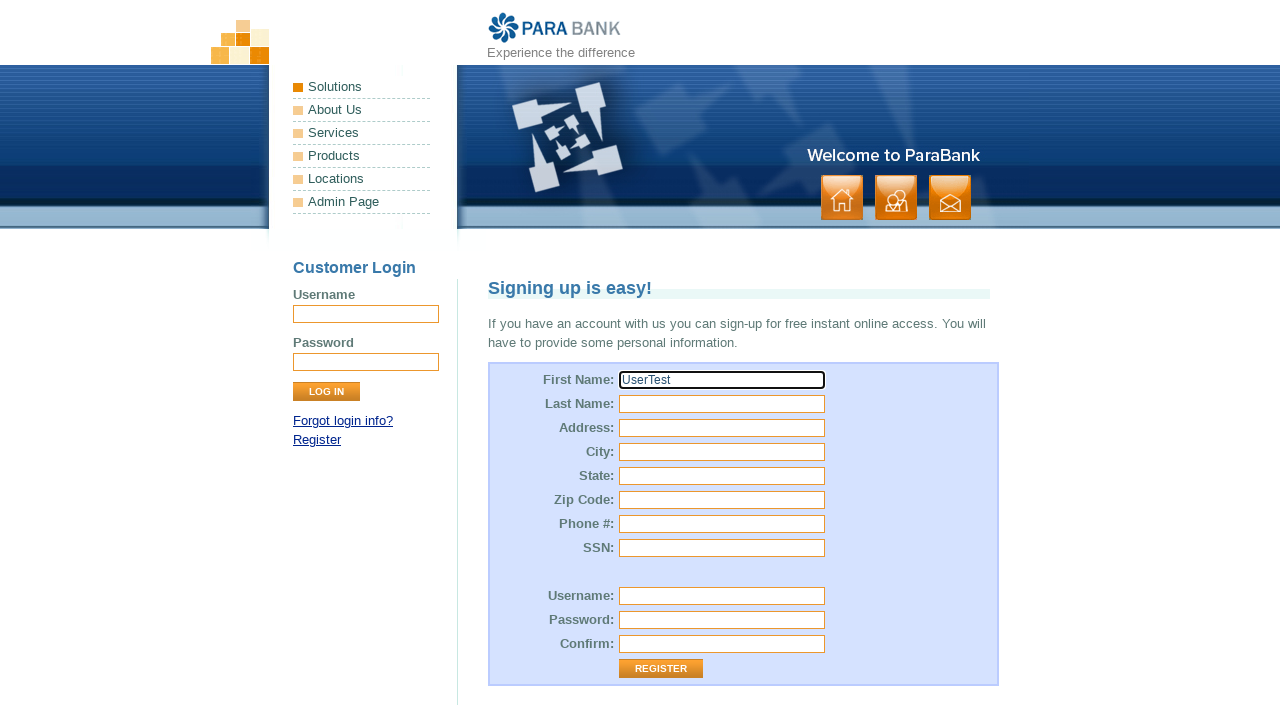

Filled last name field with 'Smith' on #customer\.lastName
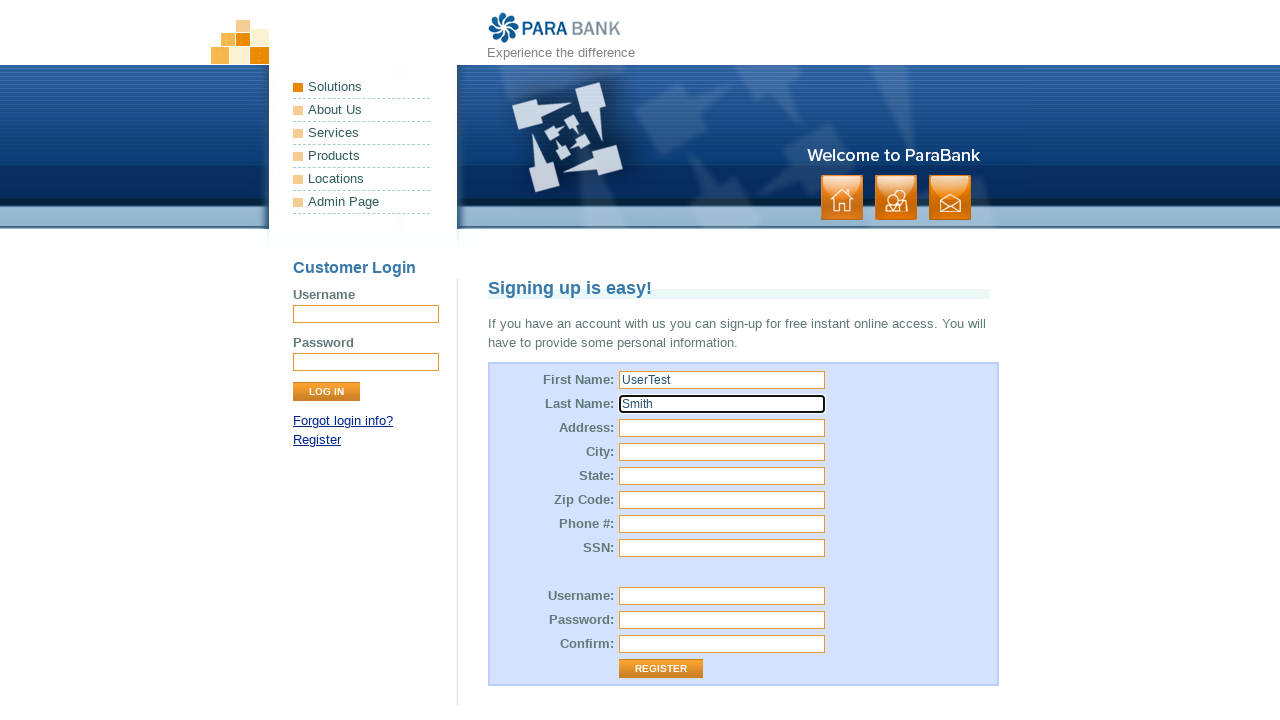

Filled street address field with '789 Main Ave' on #customer\.address\.street
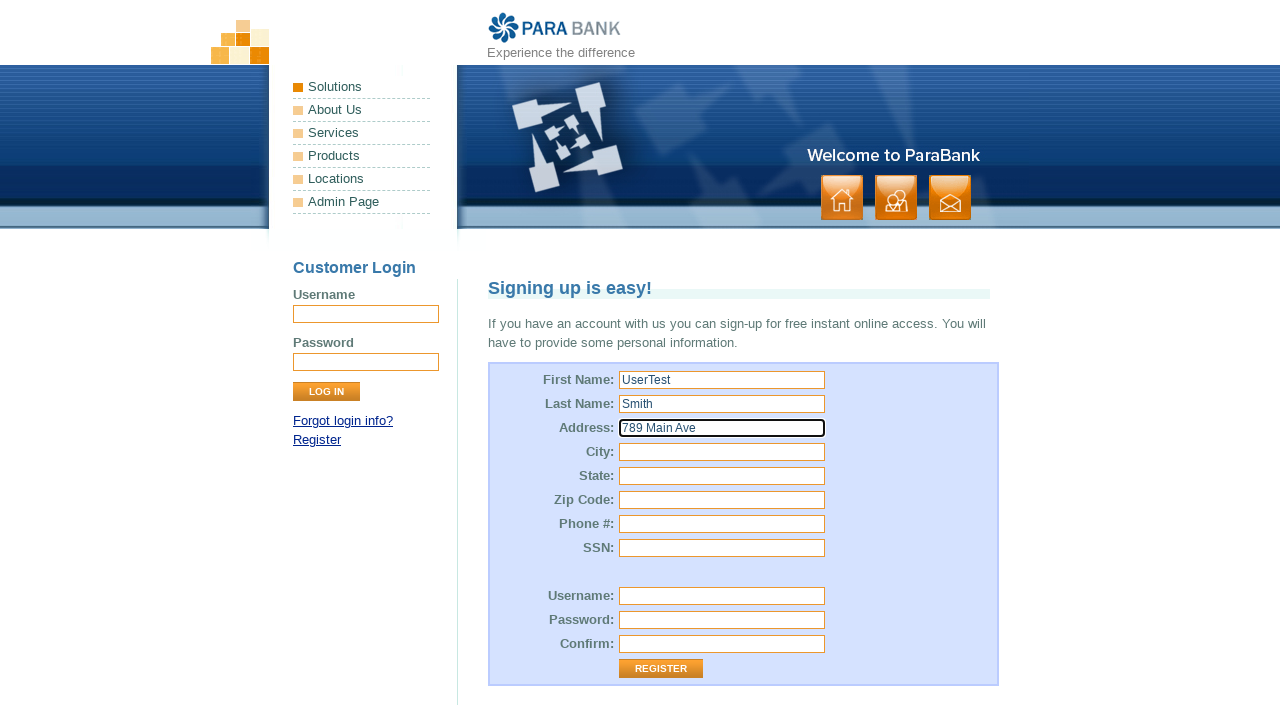

Filled city field with 'Austin' on #customer\.address\.city
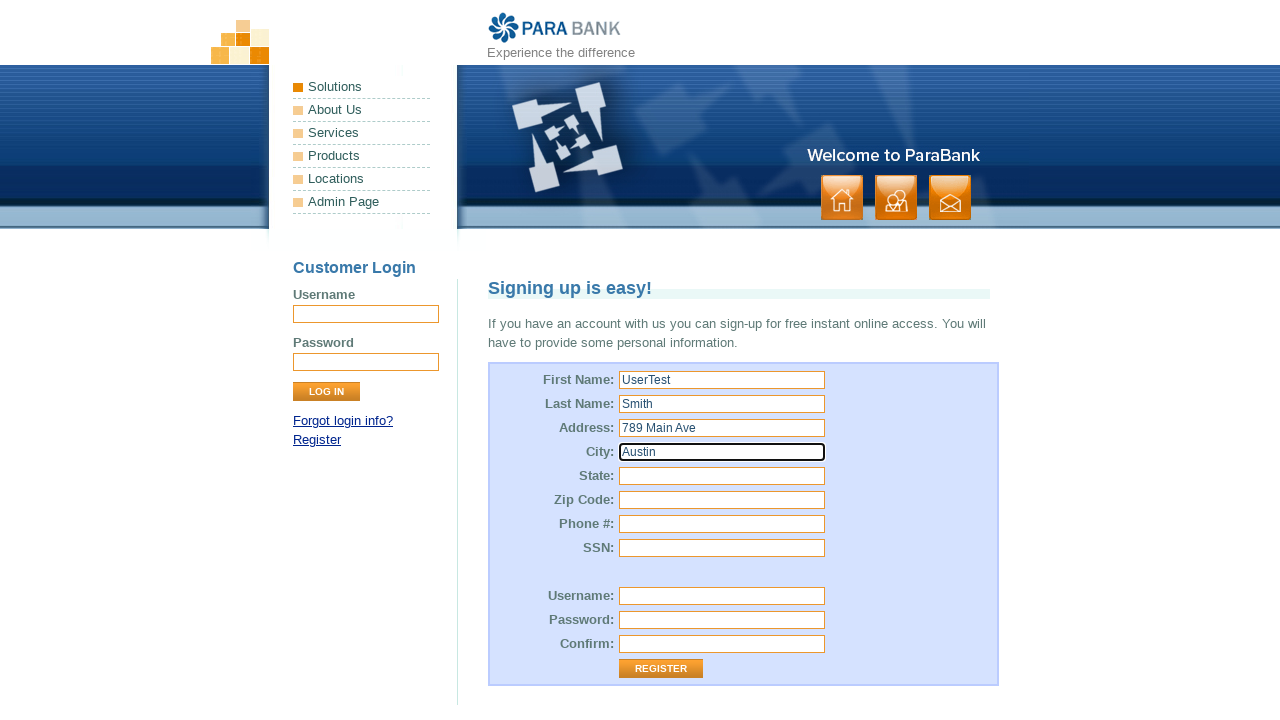

Filled state field with 'CA' on #customer\.address\.state
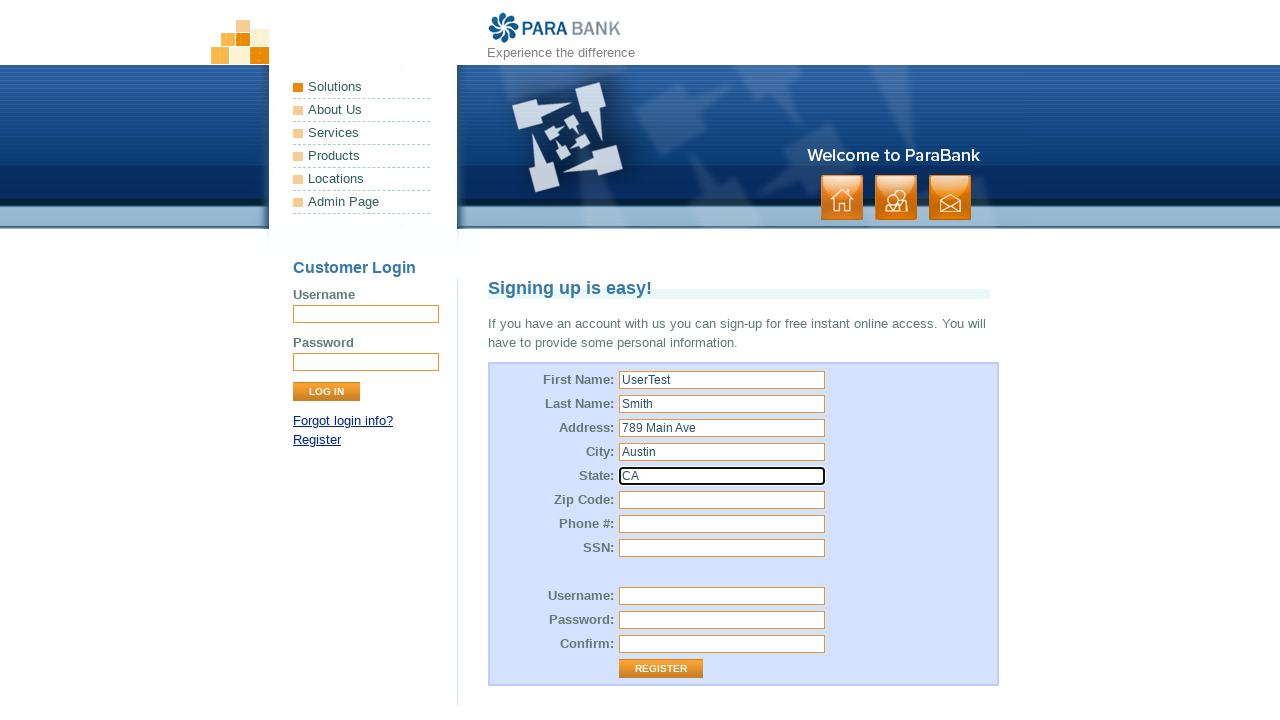

Filled zip code field with '90210' on #customer\.address\.zipCode
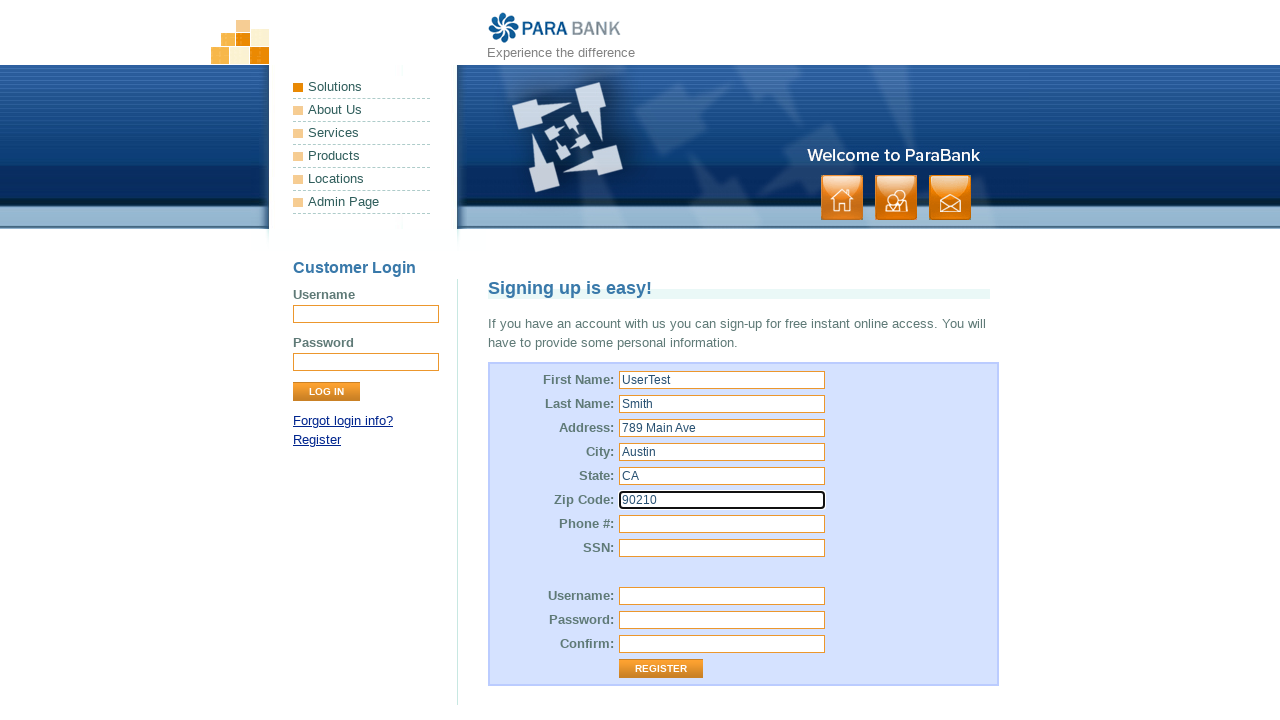

Filled phone number field with '3105551234' on #customer\.phoneNumber
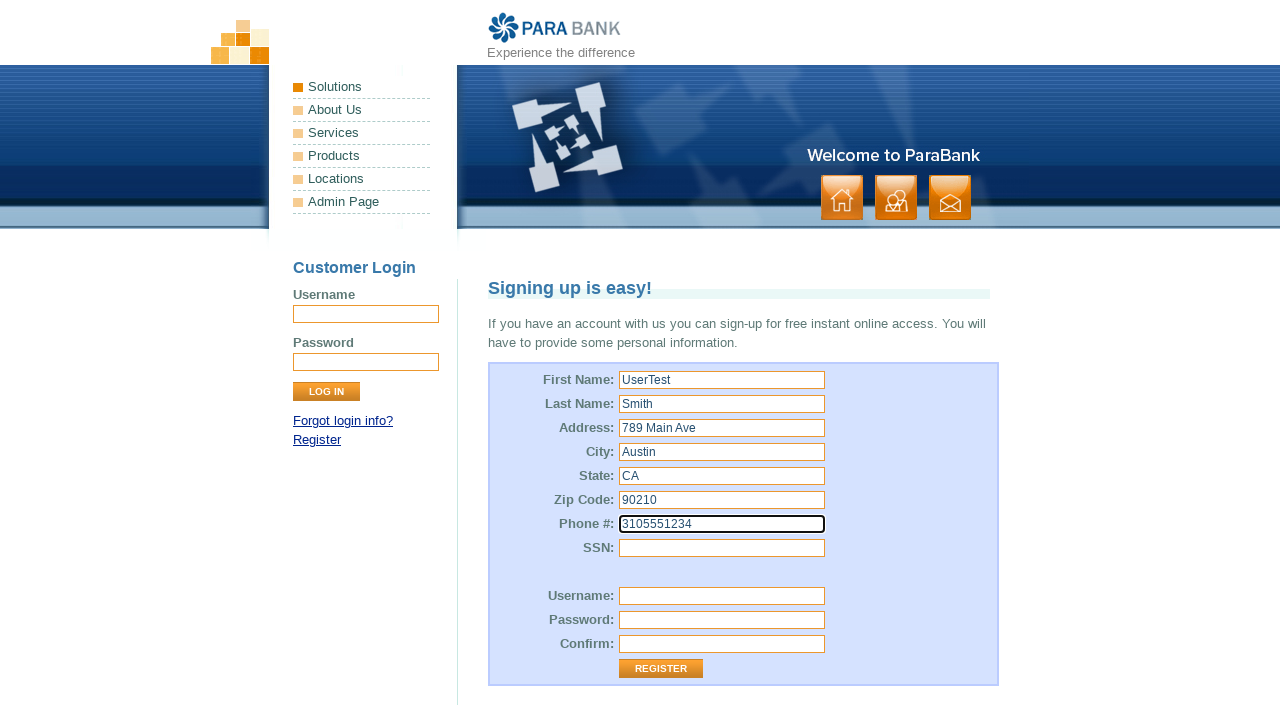

Filled SSN field with '456789012' on #customer\.ssn
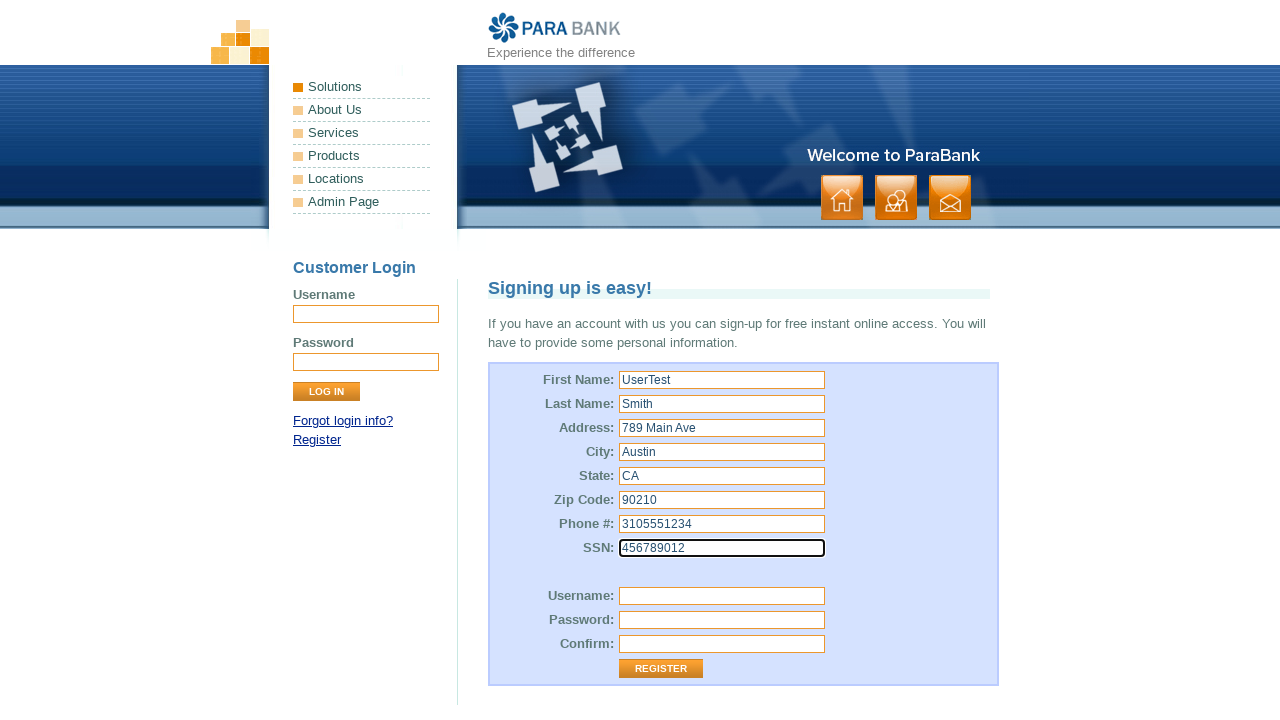

Filled username field with 'newuser456' on #customer\.username
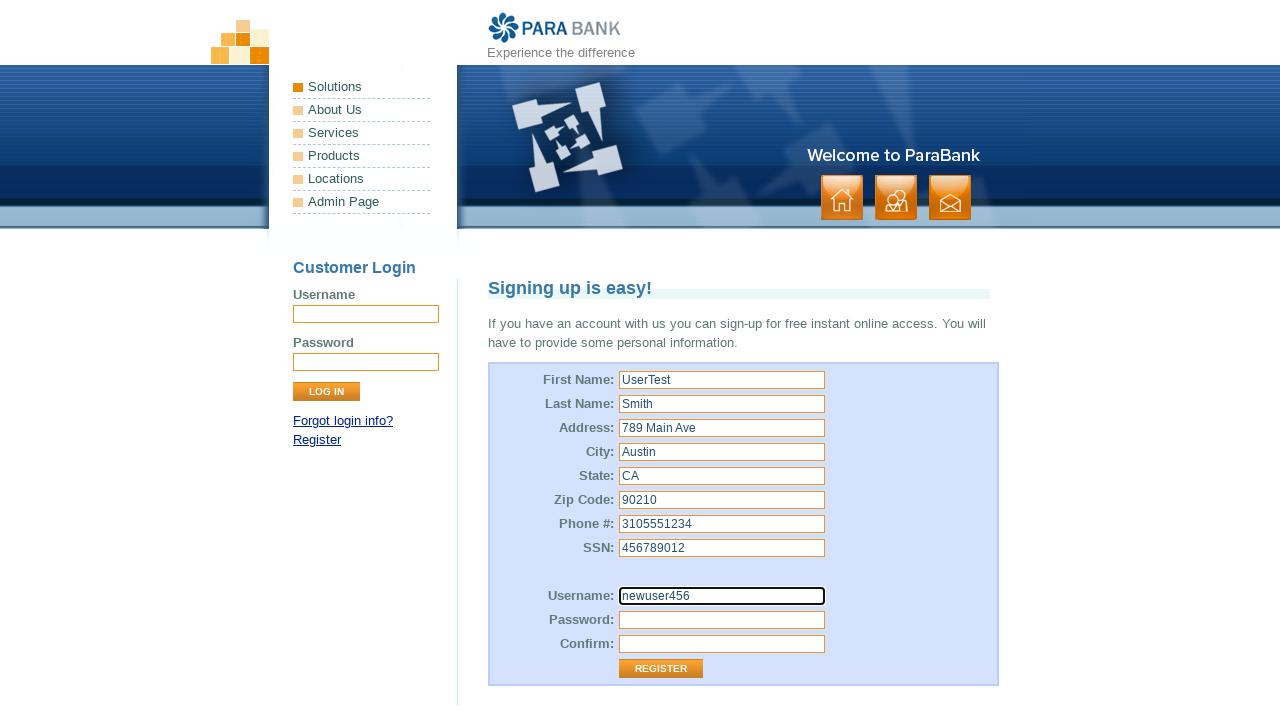

Filled password field with 'TestPass789' on #customer\.password
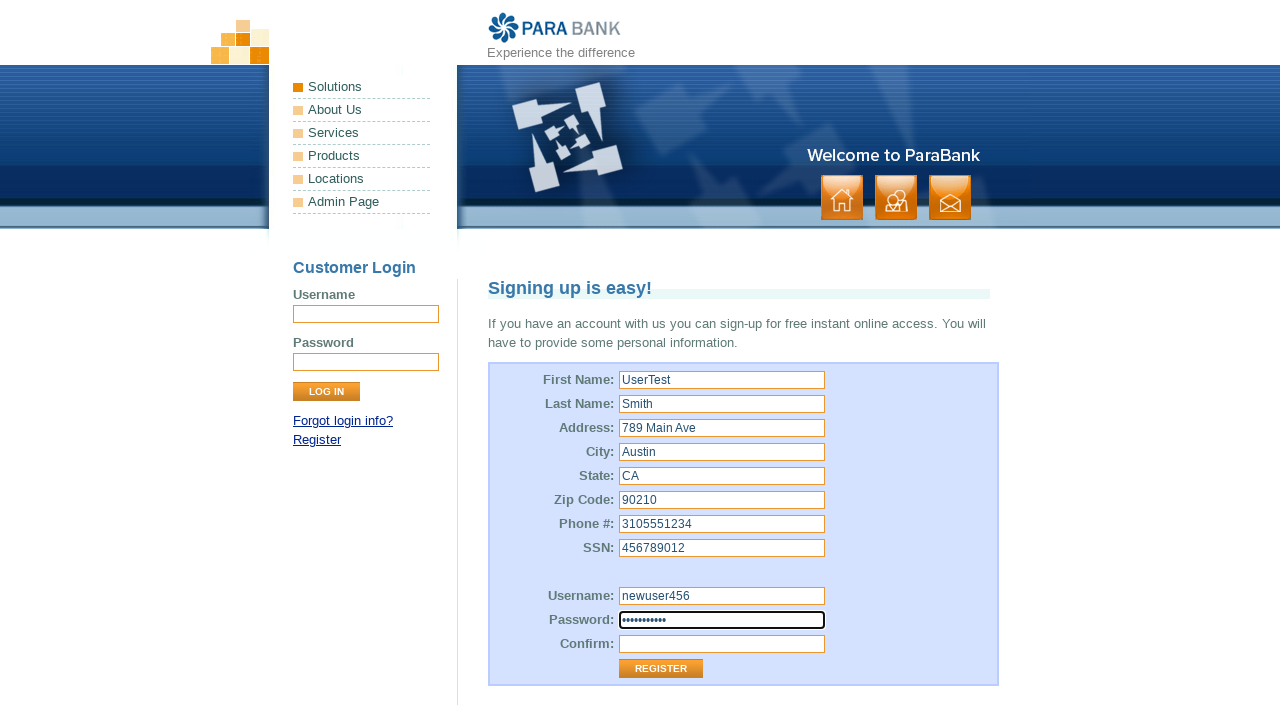

Filled repeated password field with 'TestPass789' on #repeatedPassword
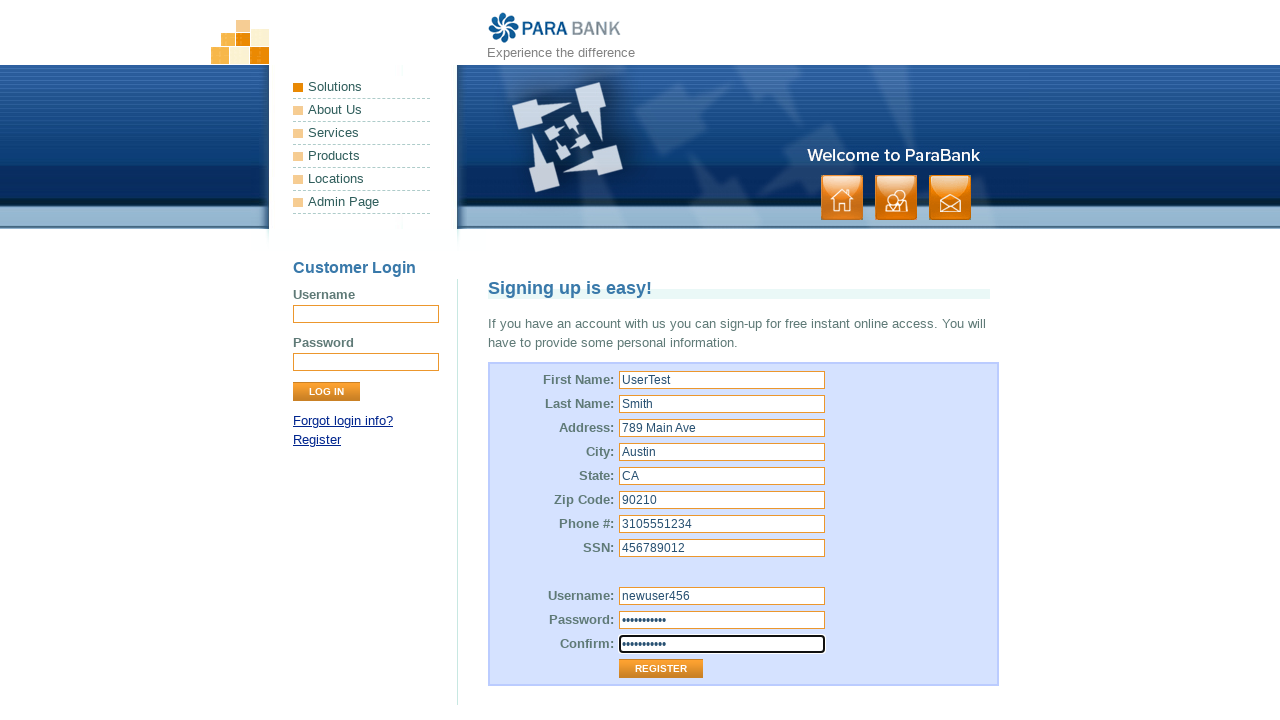

Clicked Register button to submit the registration form at (661, 669) on xpath=//input[@type='submit' and @value='Register']
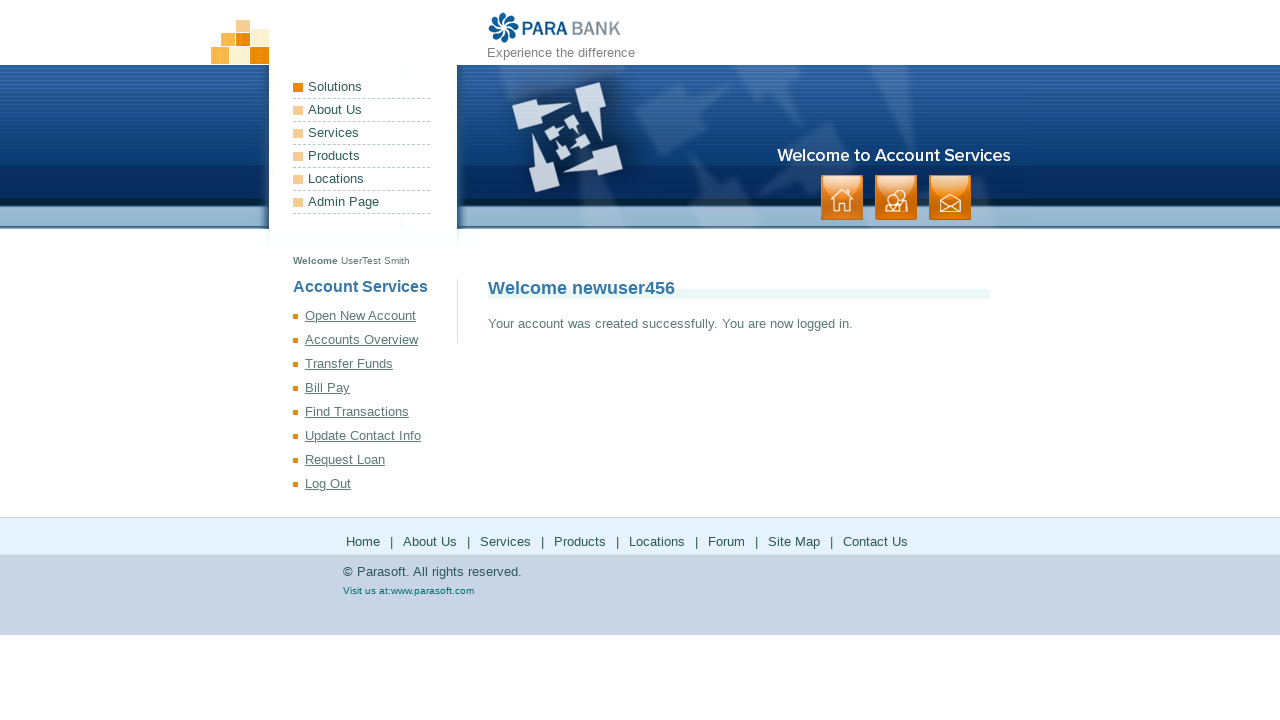

Success message element appeared on the page
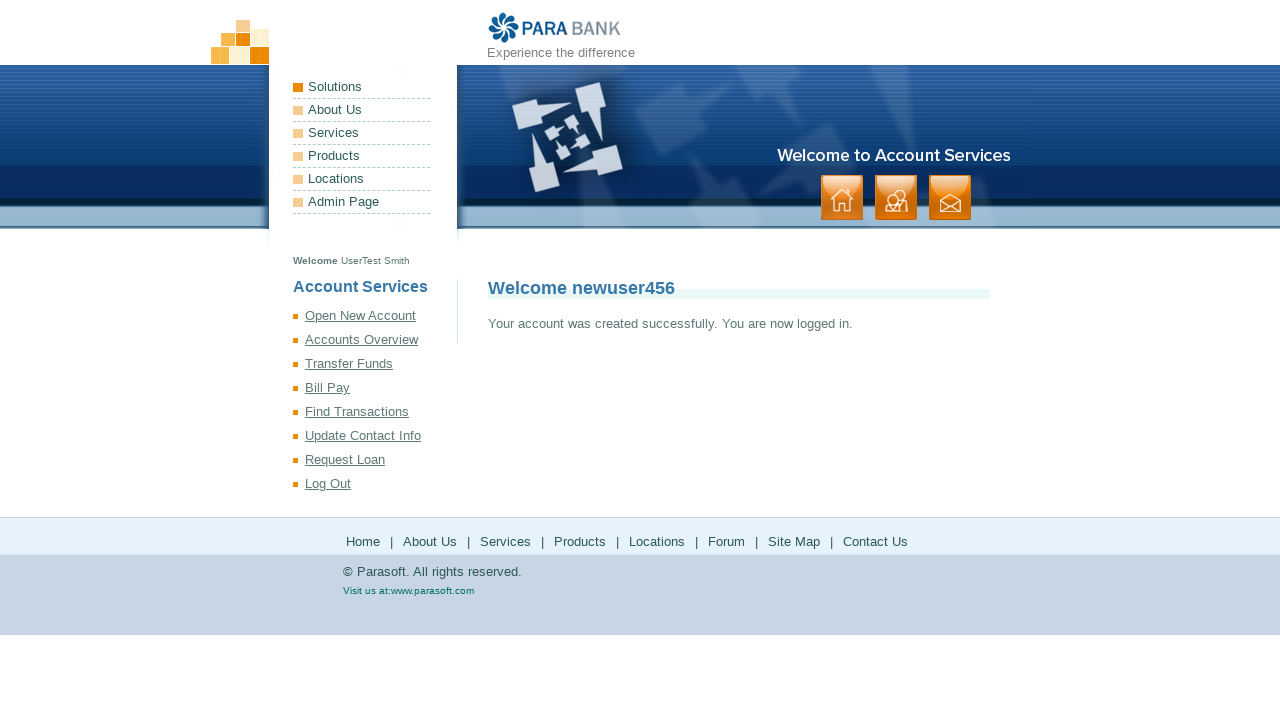

Located success message element
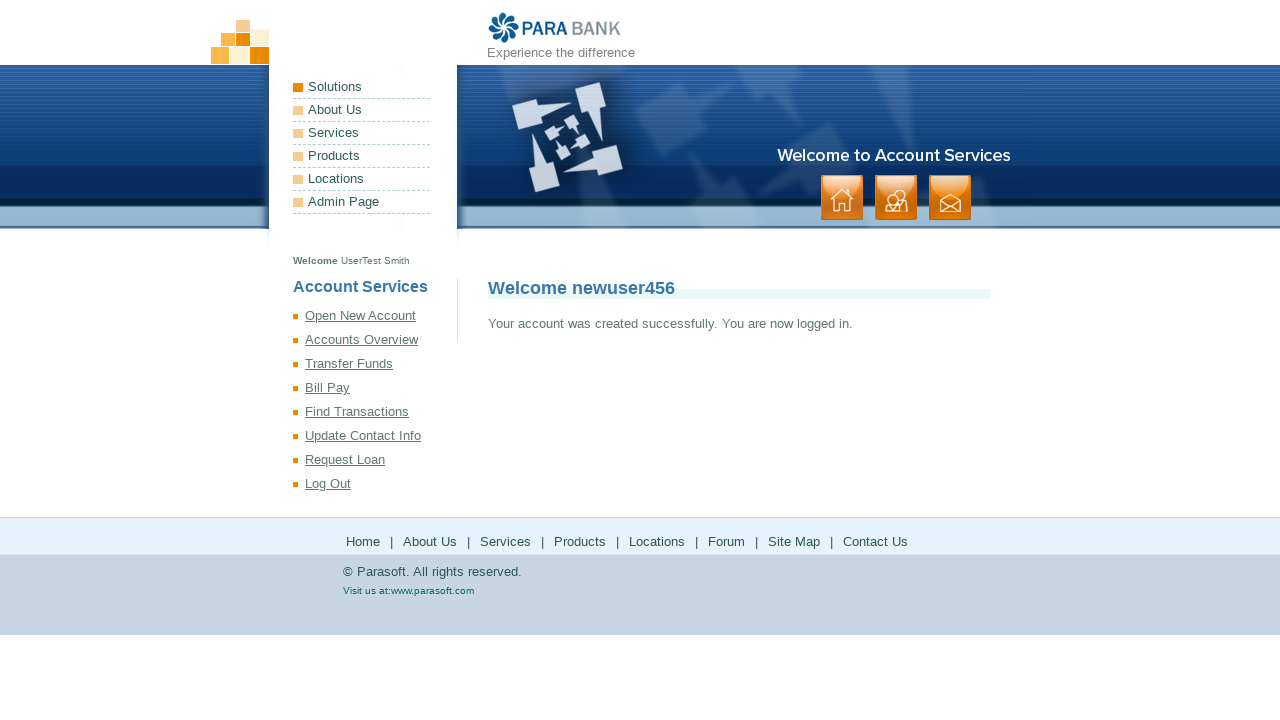

Verified success message displays 'Your account was created successfully. You are now logged in.'
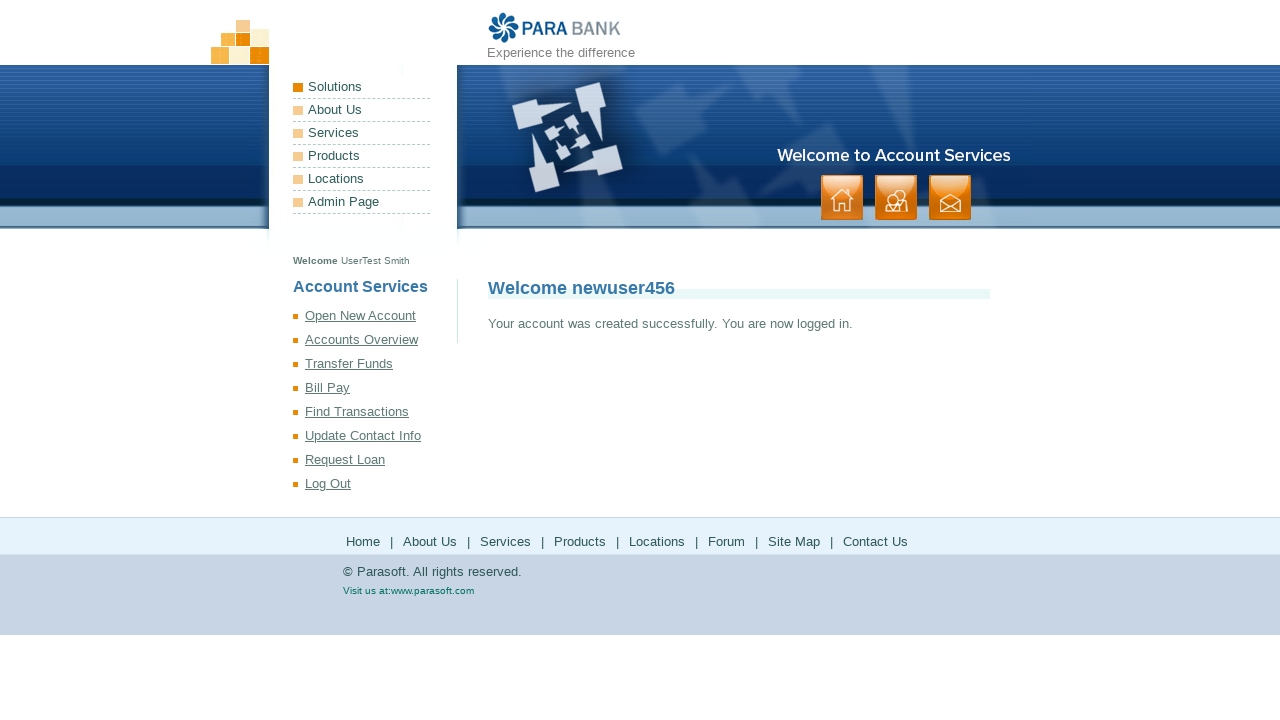

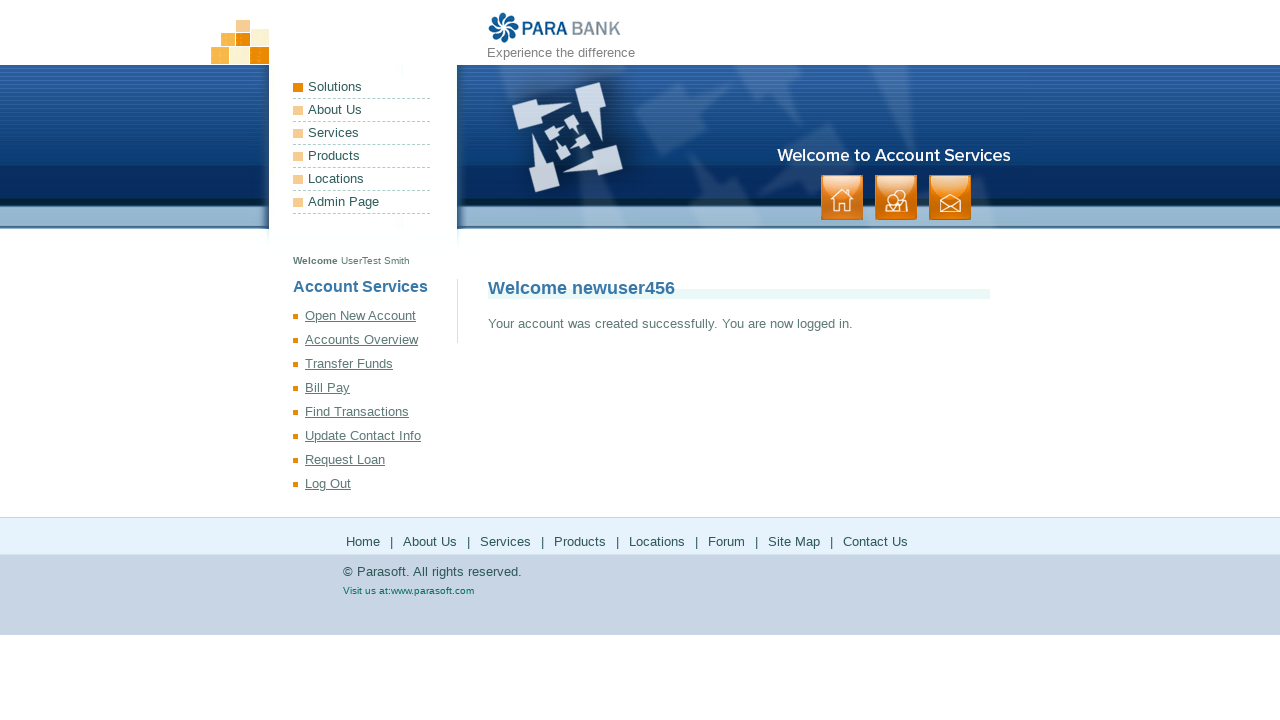